Tests drag and drop functionality by dragging an element to a specific offset position

Starting URL: https://jqueryui.com/droppable/

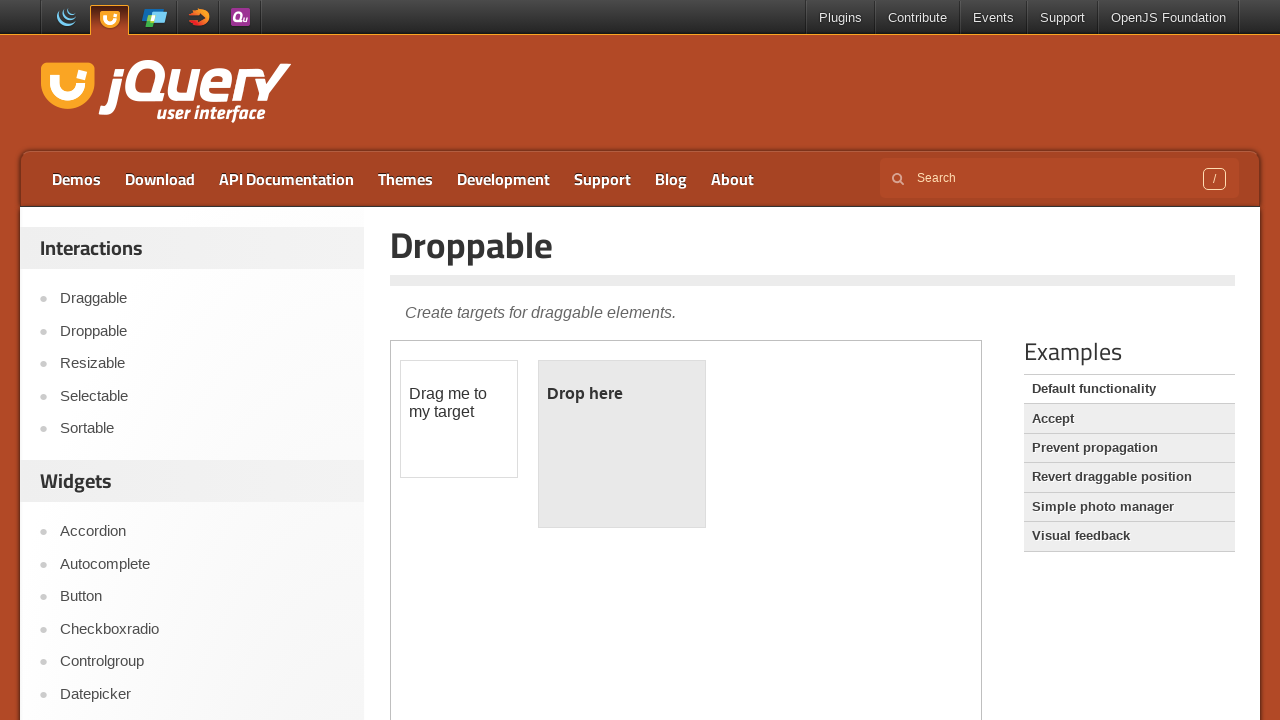

Located iframe containing drag and drop elements
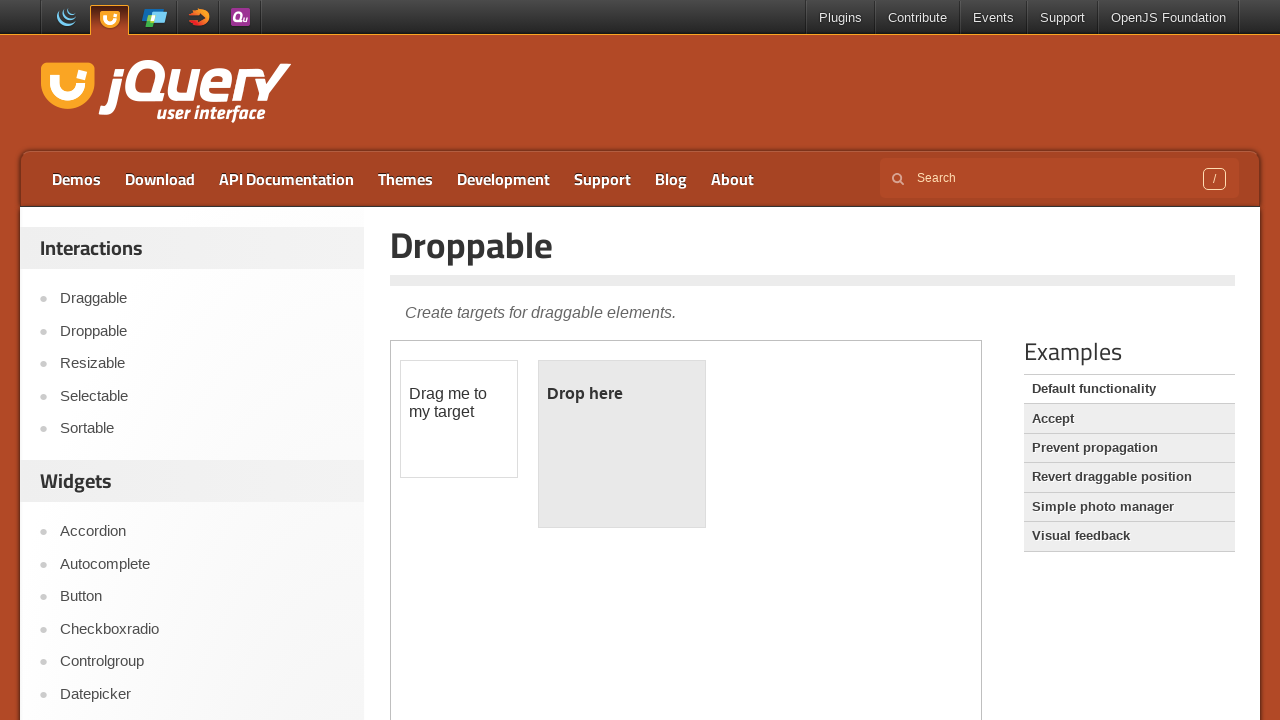

Located draggable element with ID 'draggable'
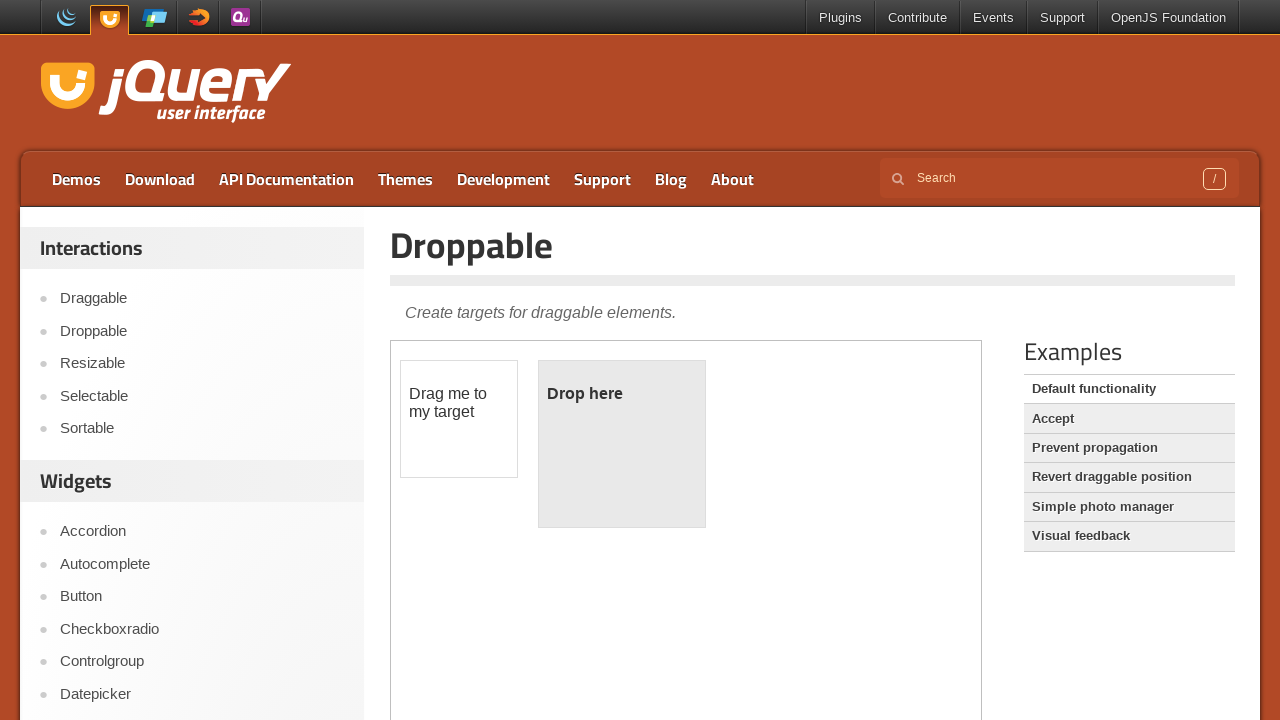

Retrieved bounding box coordinates of draggable element
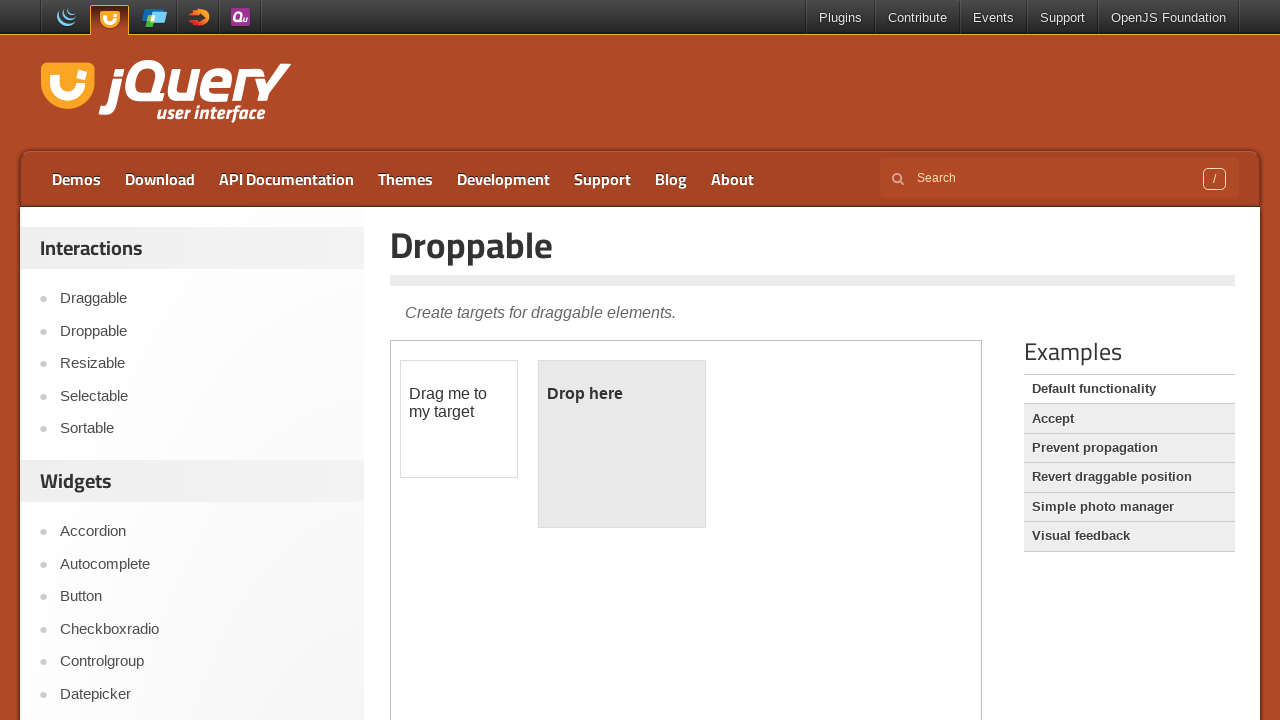

Moved mouse to center of draggable element at (459, 419)
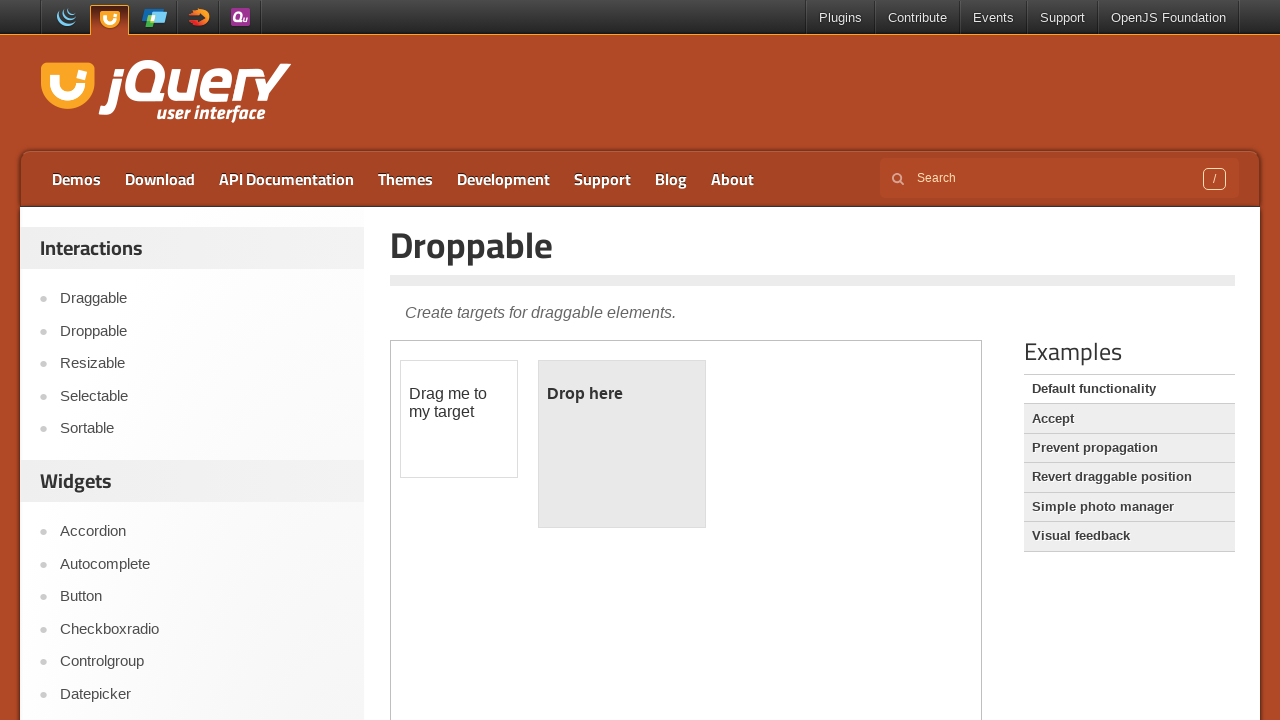

Pressed mouse button down to start drag at (459, 419)
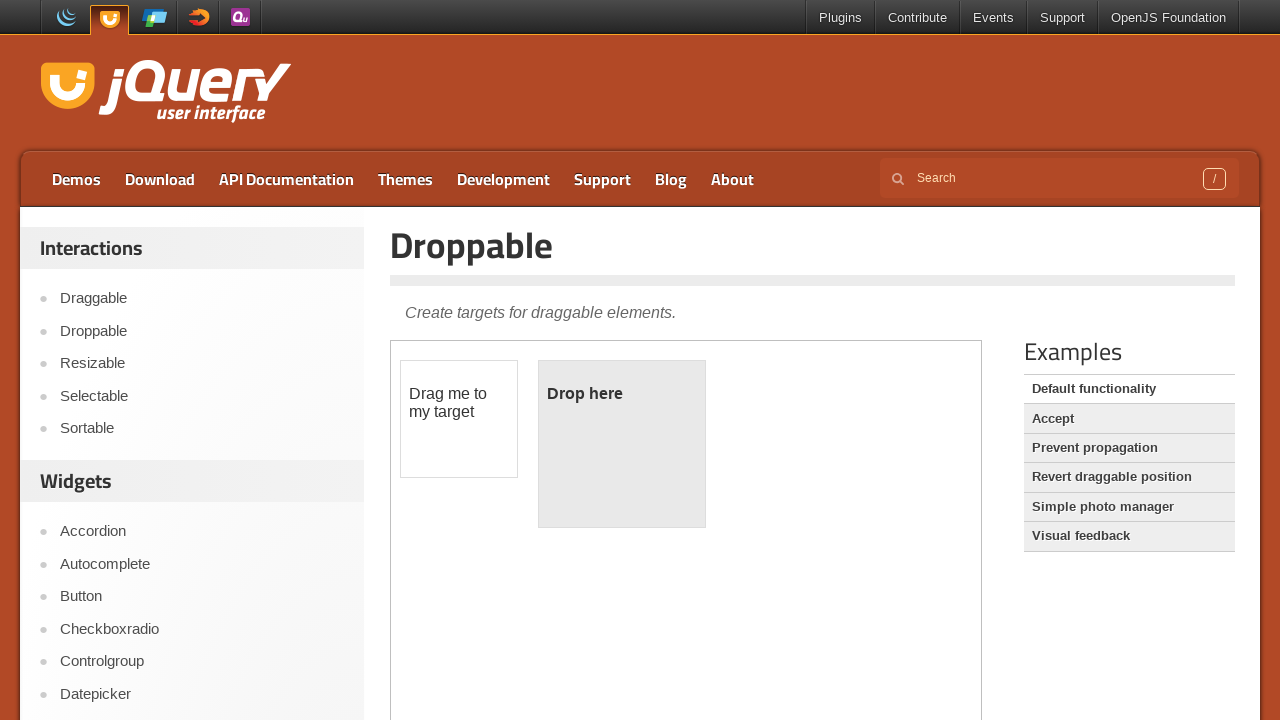

Dragged element by offset (165, 25) to target position at (624, 444)
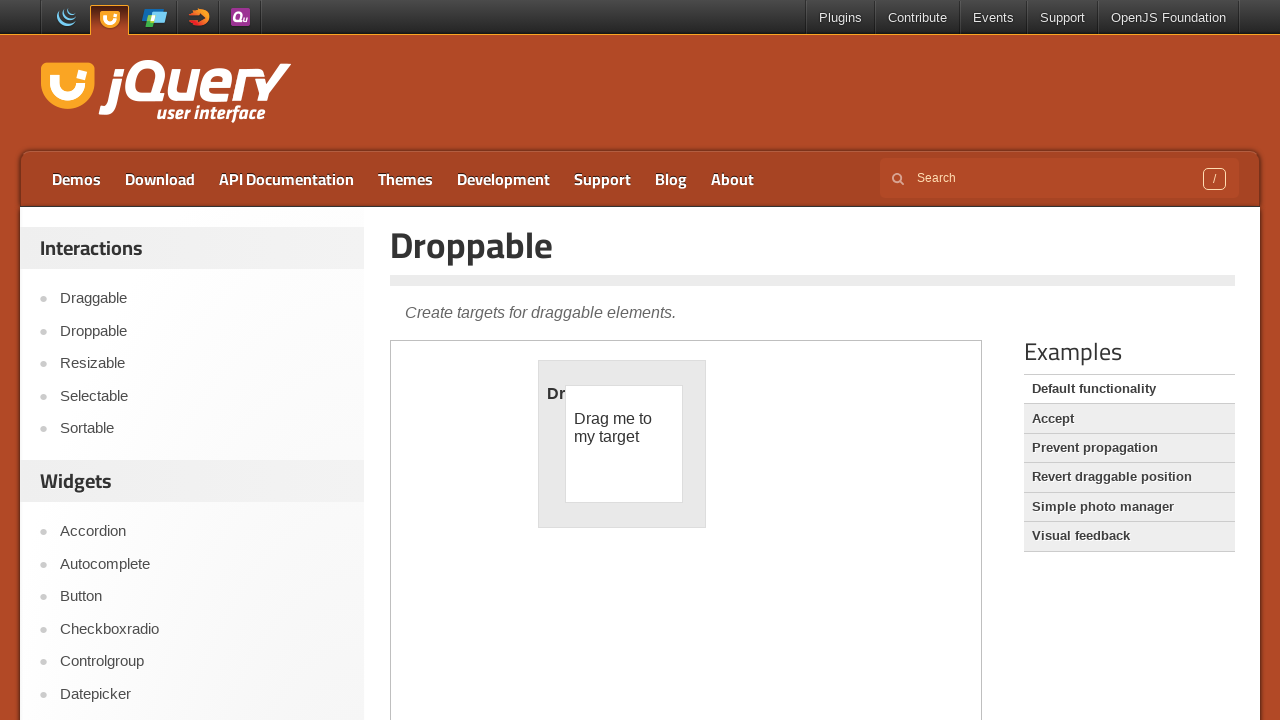

Released mouse button to complete drag and drop operation at (624, 444)
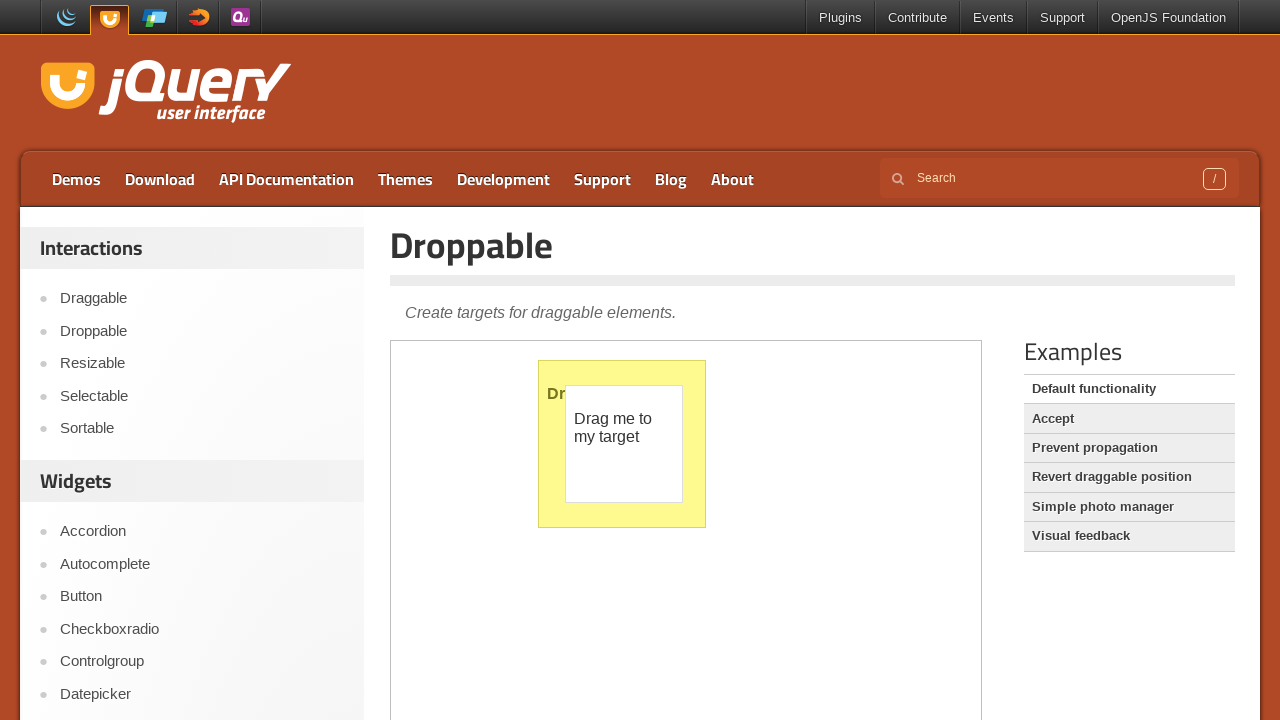

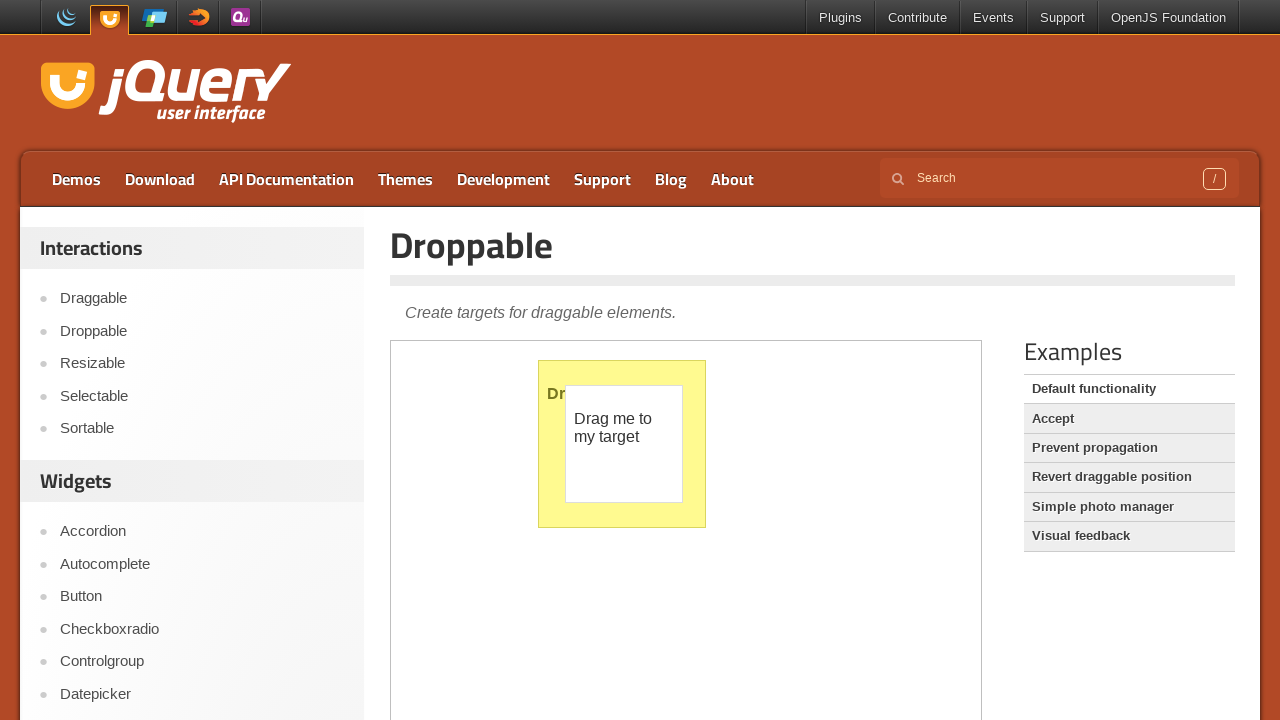